Tests basic browser commands by navigating to a website, retrieving page title, URL, and page source, then refreshing the page.

Starting URL: http://daringfireball.net/

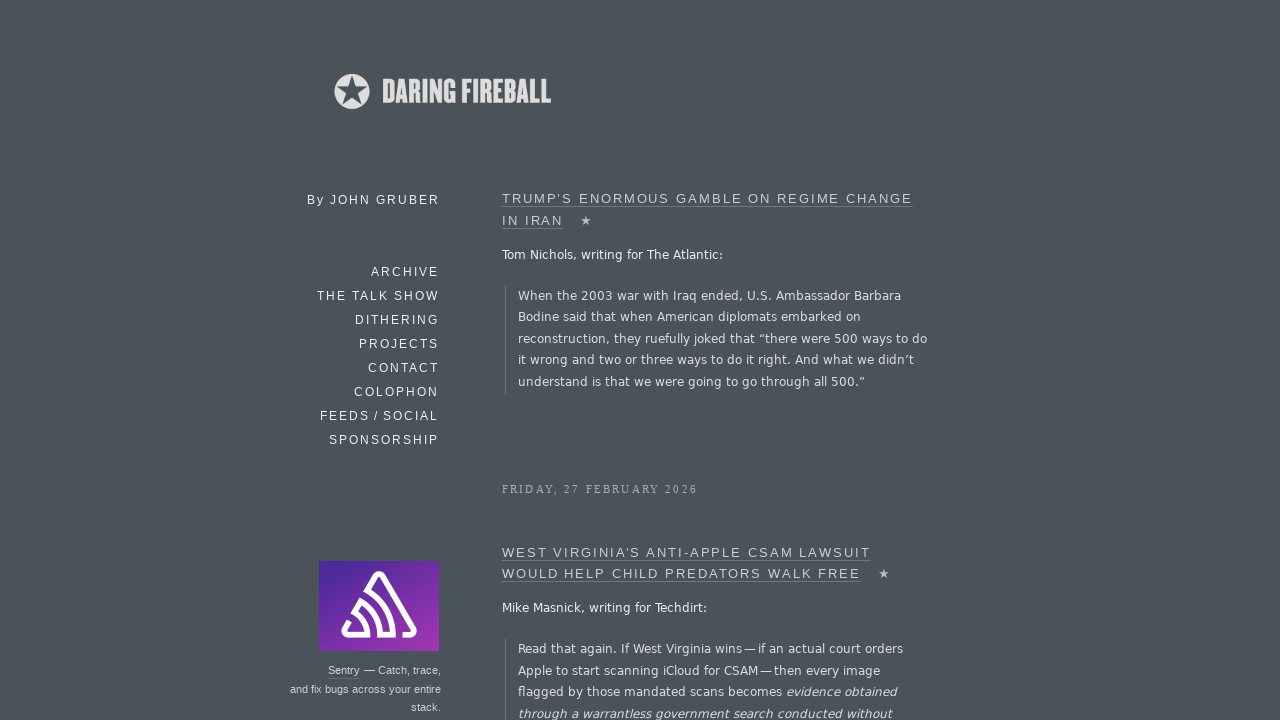

Retrieved page title
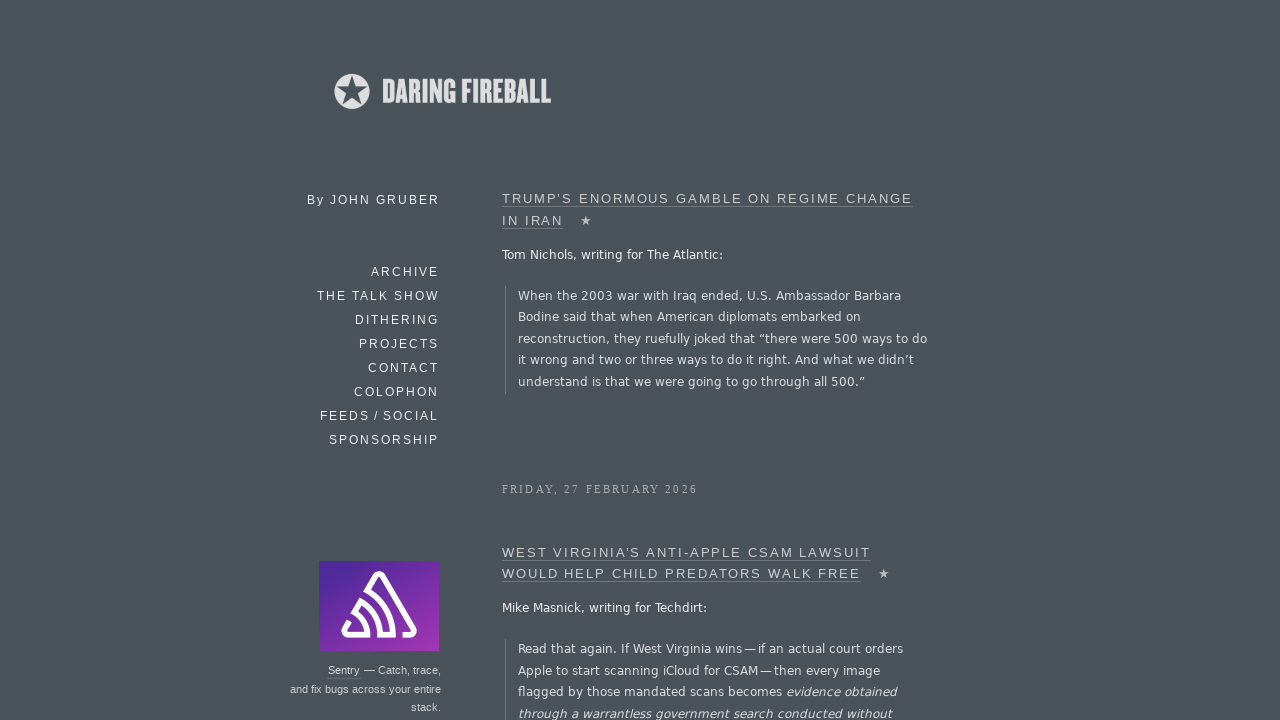

Retrieved current URL
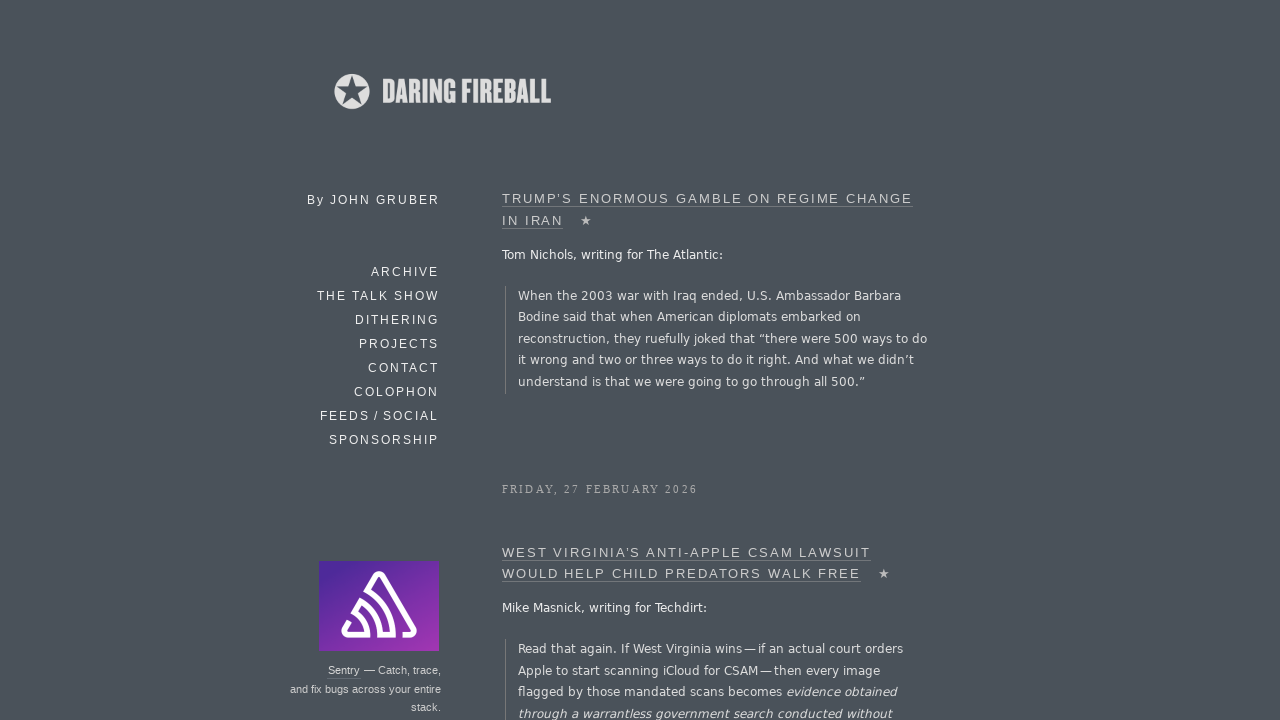

Refreshed the page
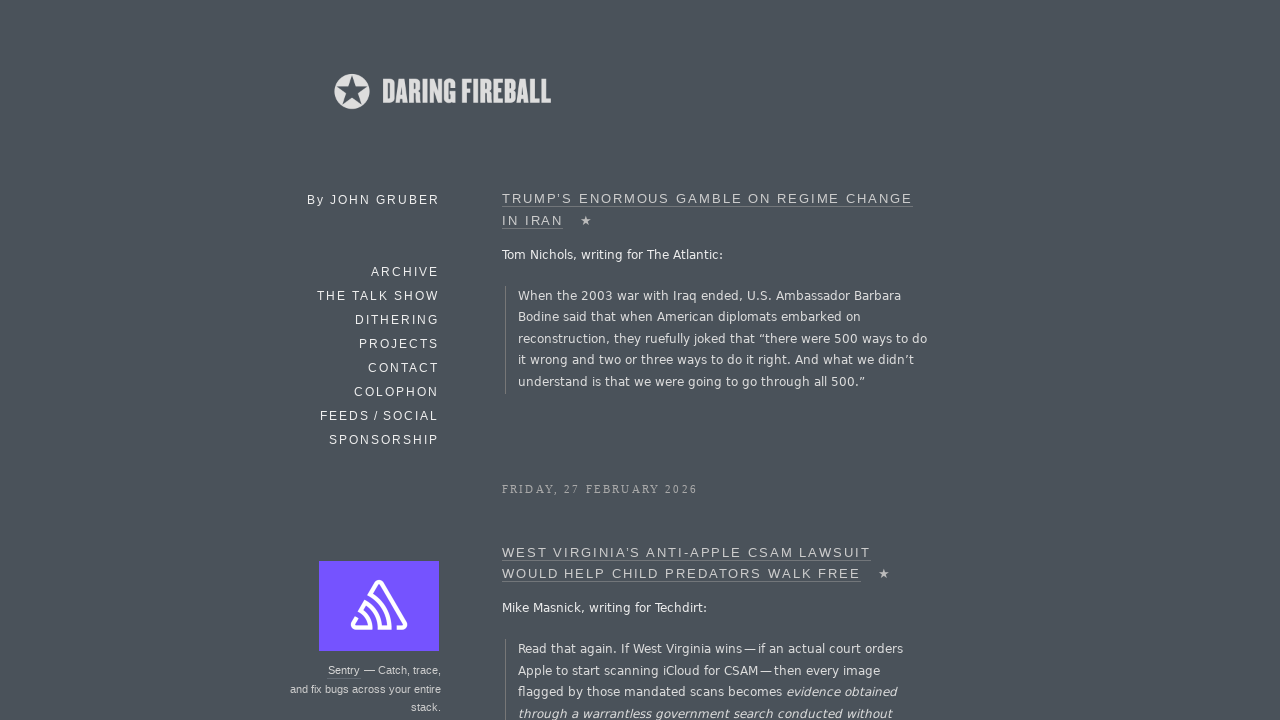

Page fully loaded after refresh
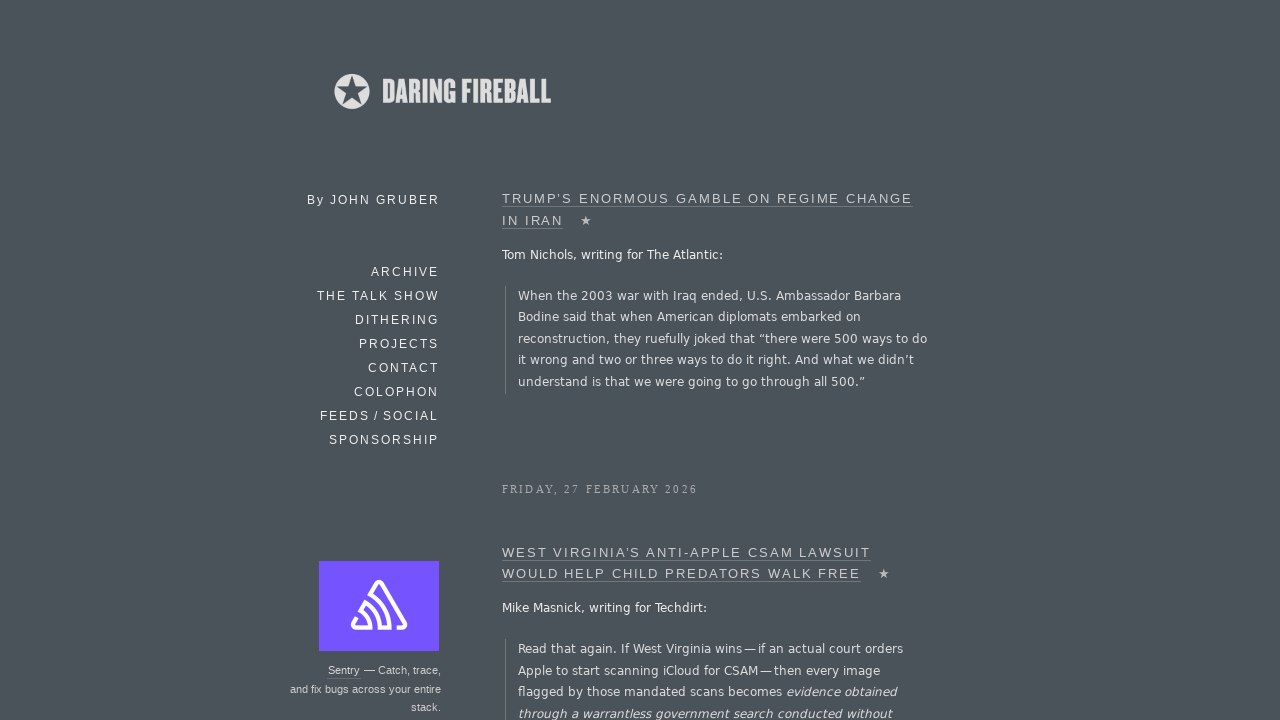

Retrieved page source content
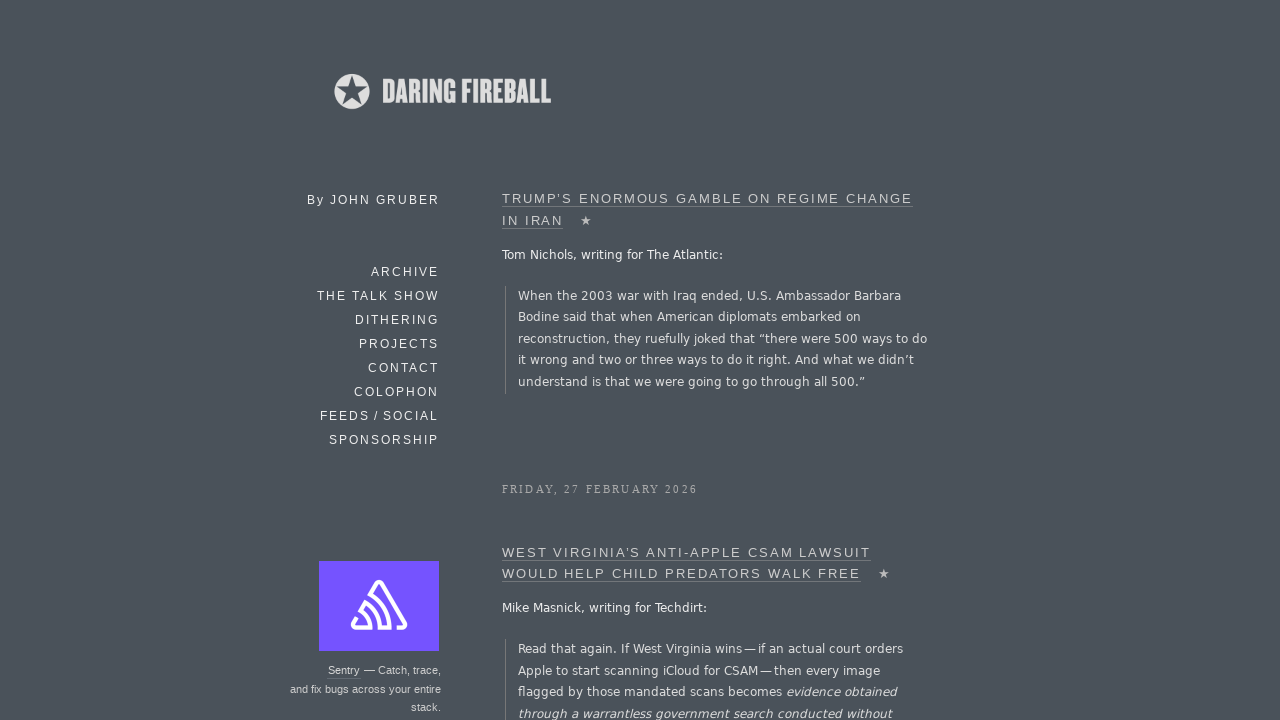

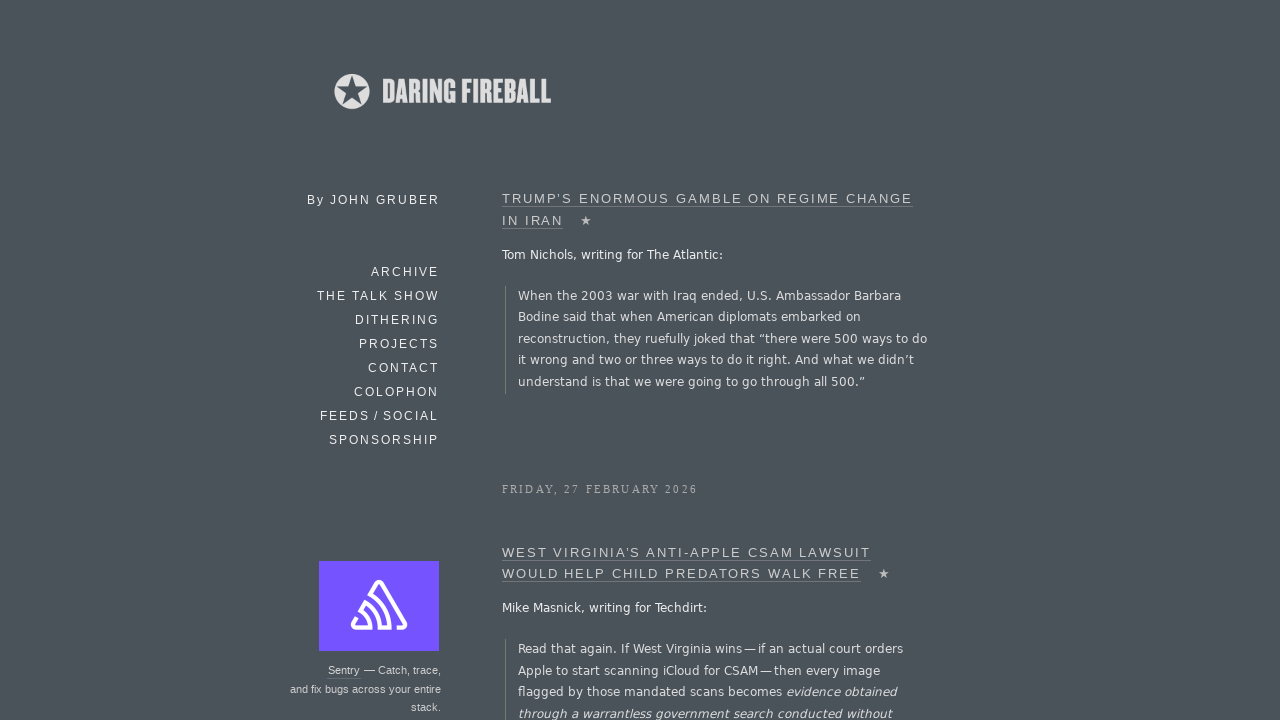